Tests calculator addition functionality by clicking 4 + 4 and verifying the result equals 8

Starting URL: http://narulakeshav.github.io/calculator/

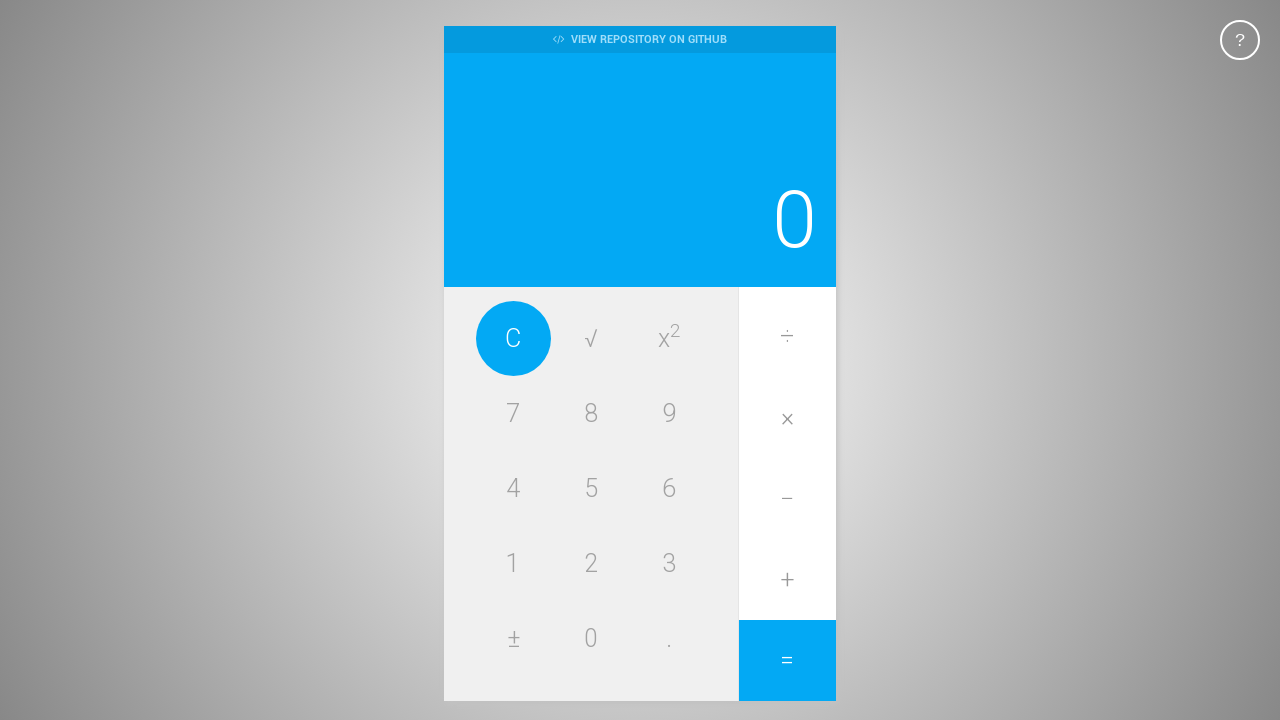

Clicked number 4 at (513, 488) on #four
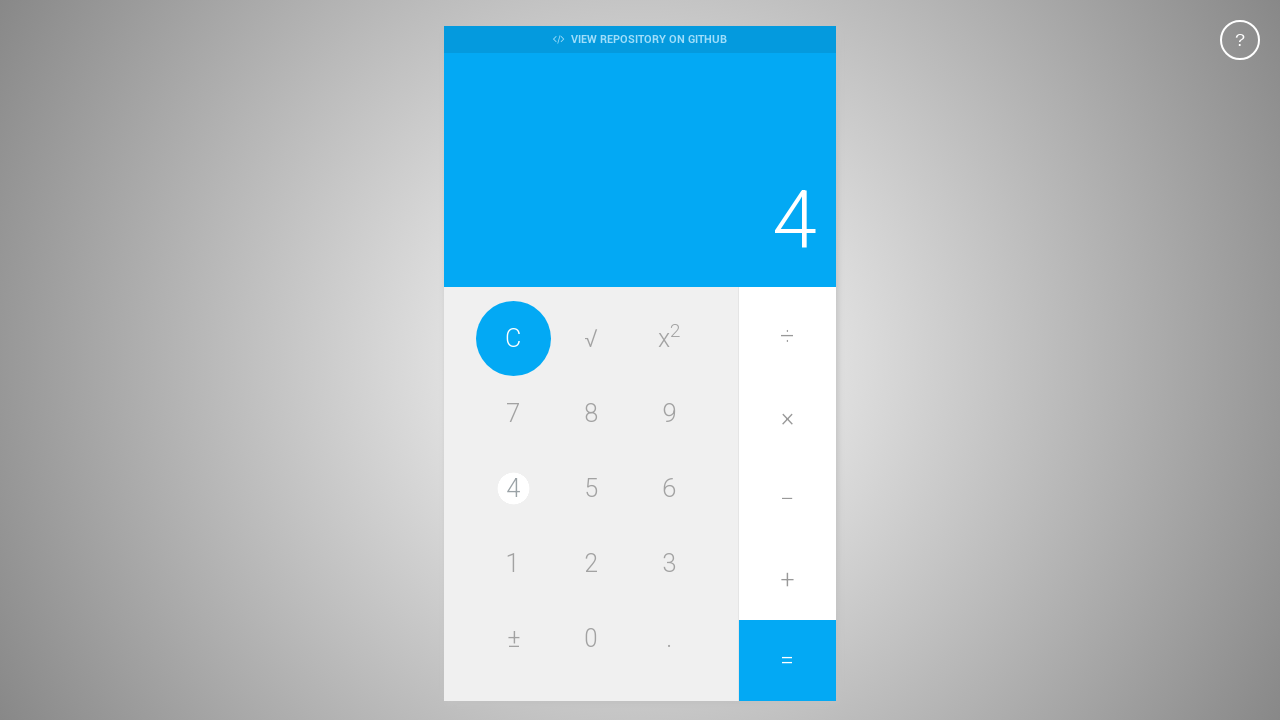

Clicked add operator at (787, 580) on #add
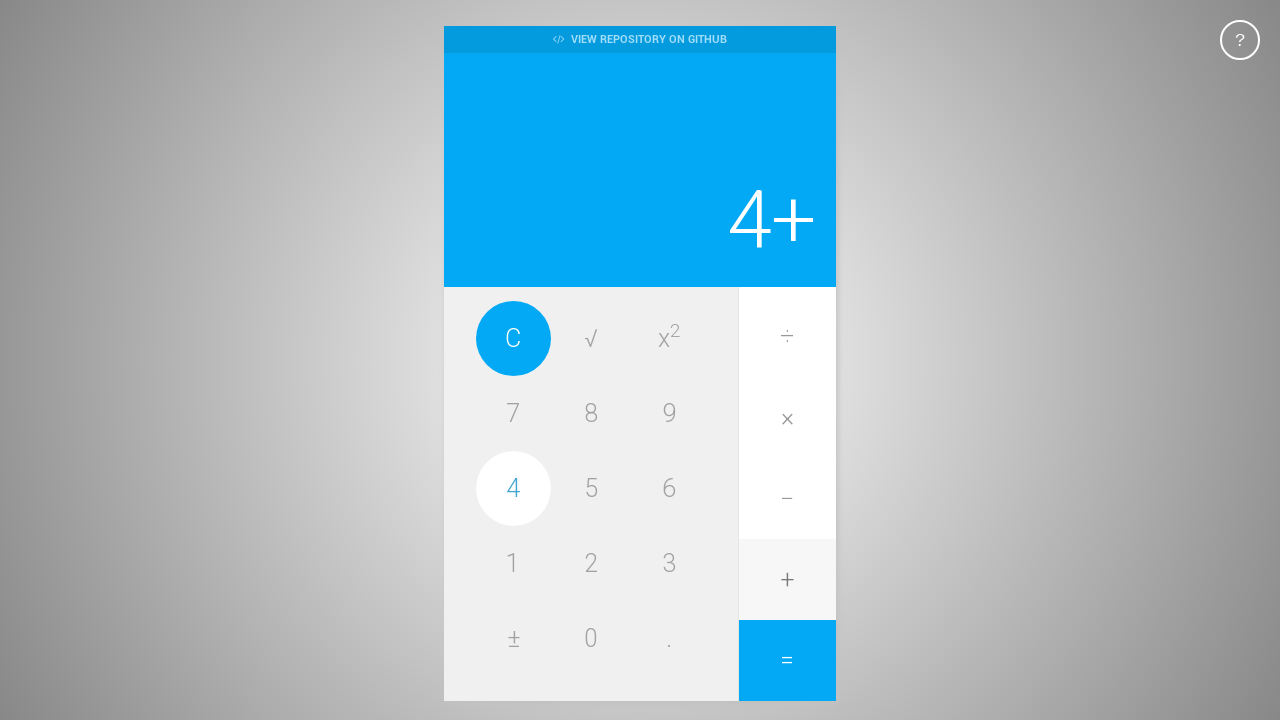

Clicked number 4 again at (513, 488) on #four
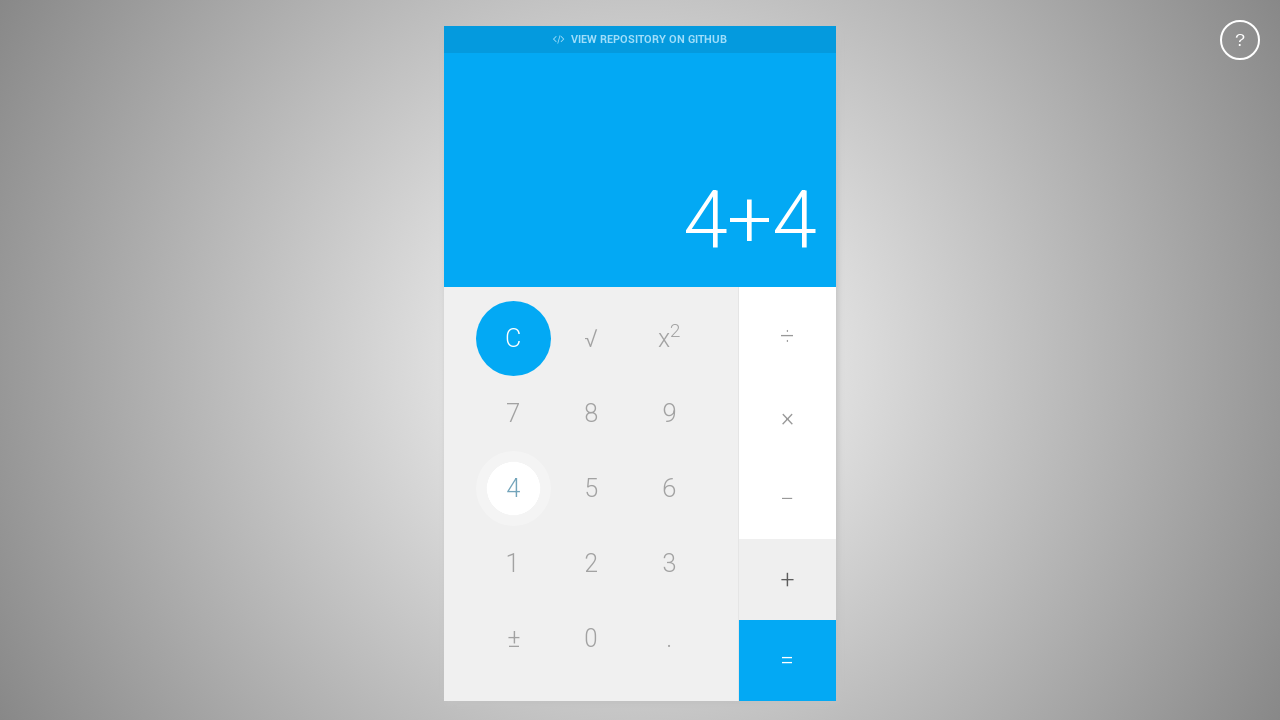

Clicked equals button to calculate result at (787, 660) on #equals
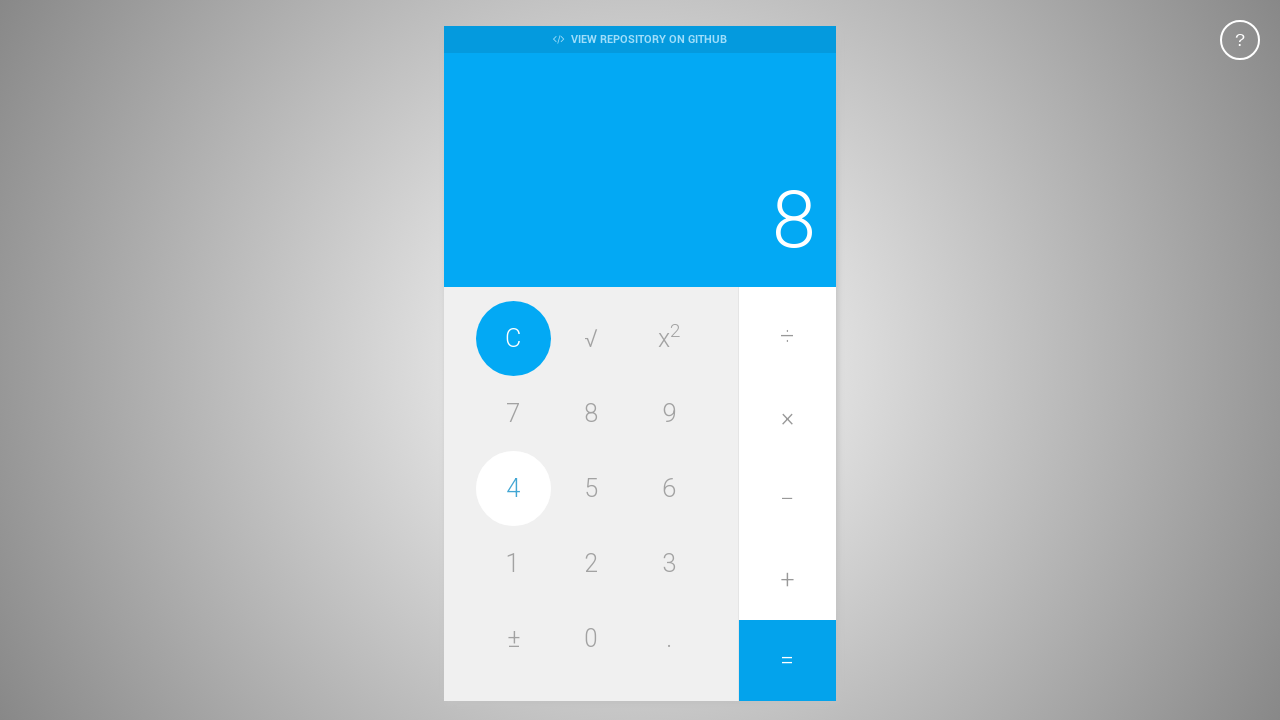

Verified calculator display shows 8 (4 + 4 = 8)
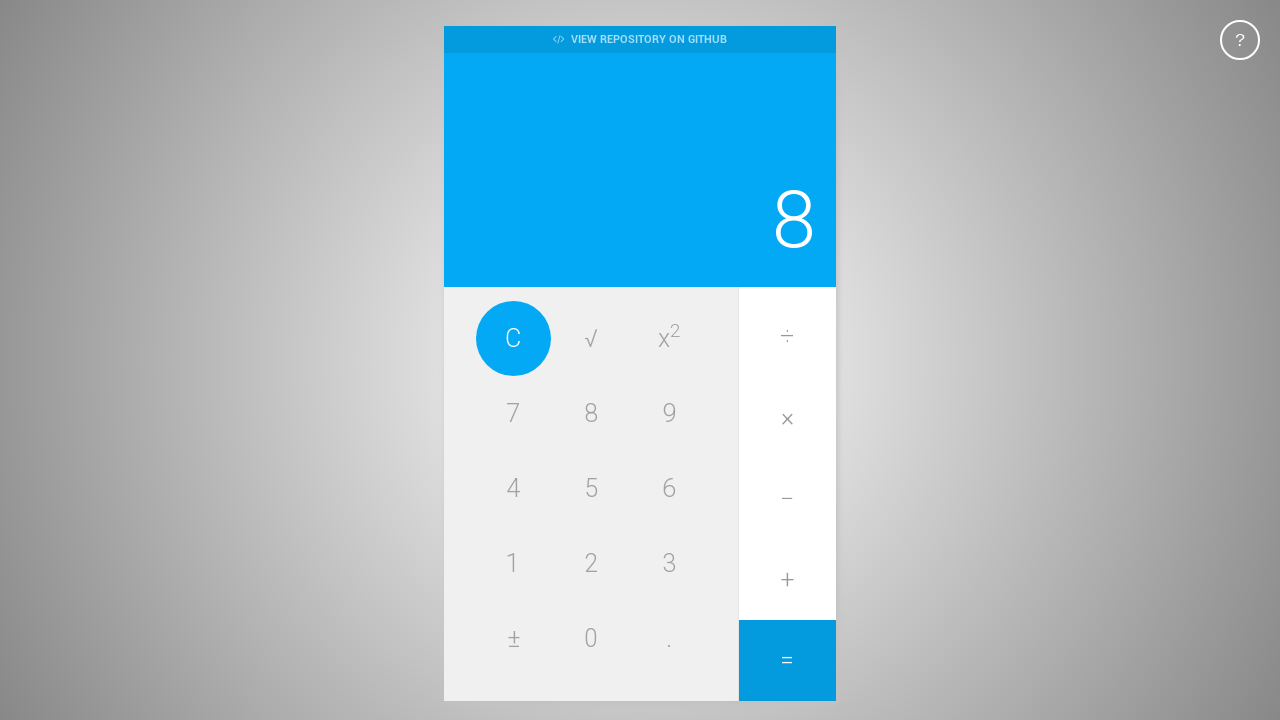

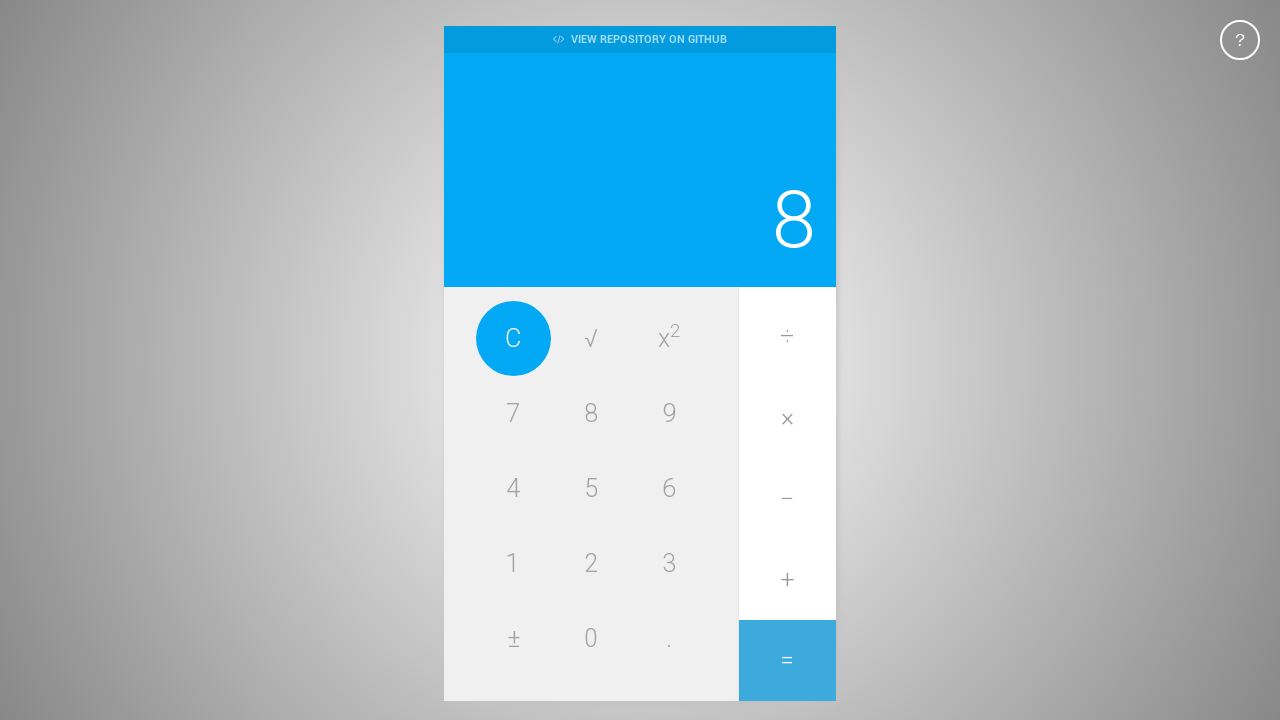